Tests navigation to the Forum page by clicking the Forum button and verifying the URL changes accordingly

Starting URL: https://www.automatedtestingwithtuyen.com

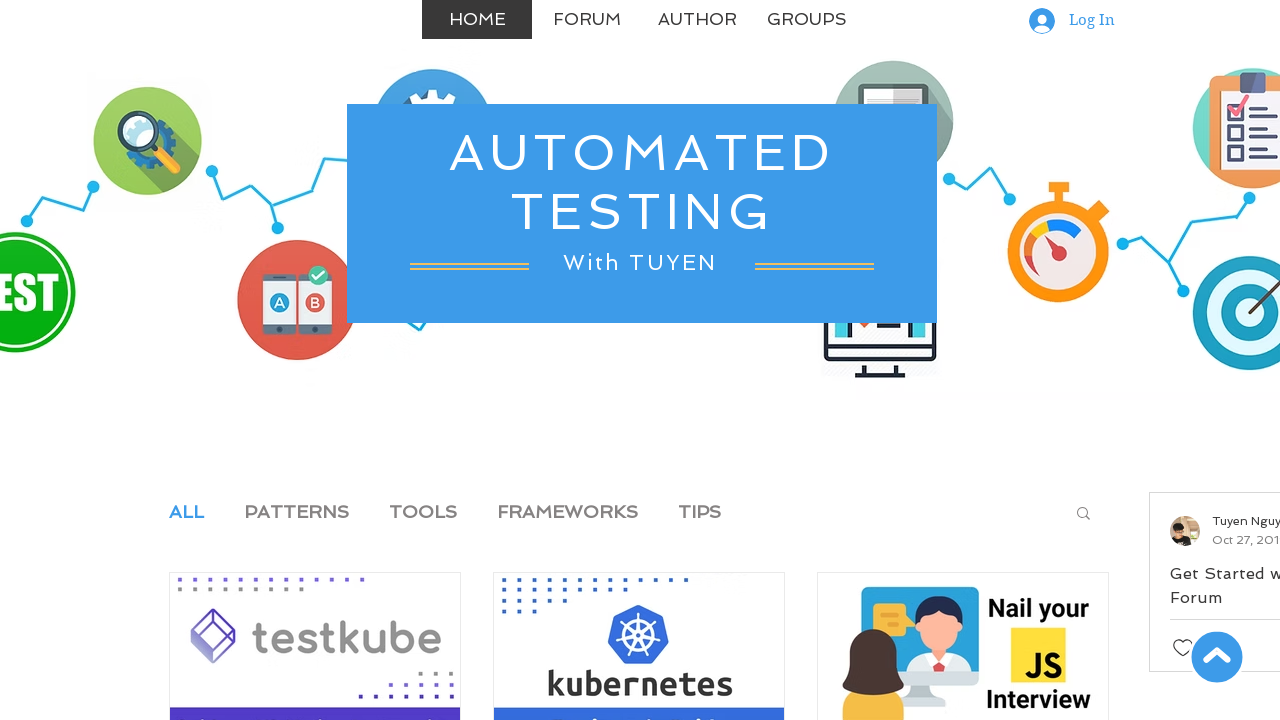

Clicked on Forum button/link at (587, 20) on text=Forum
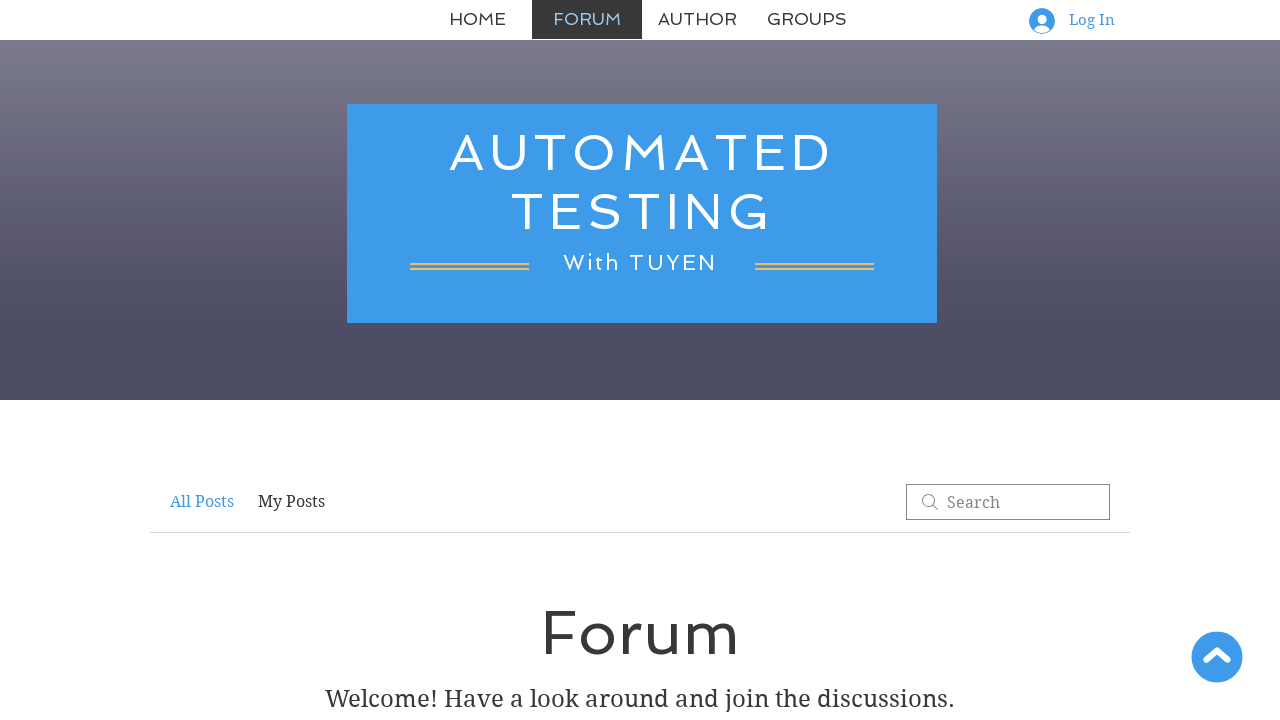

Navigated to Forum page - URL changed to match **/forum
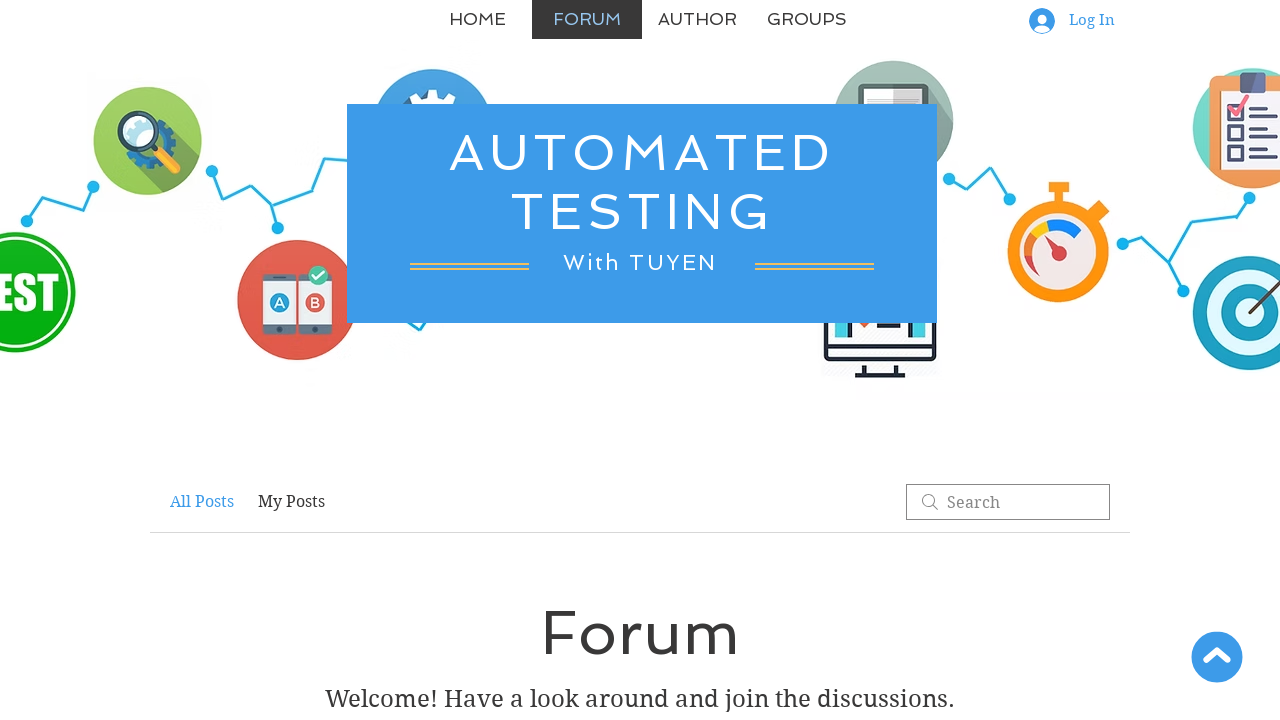

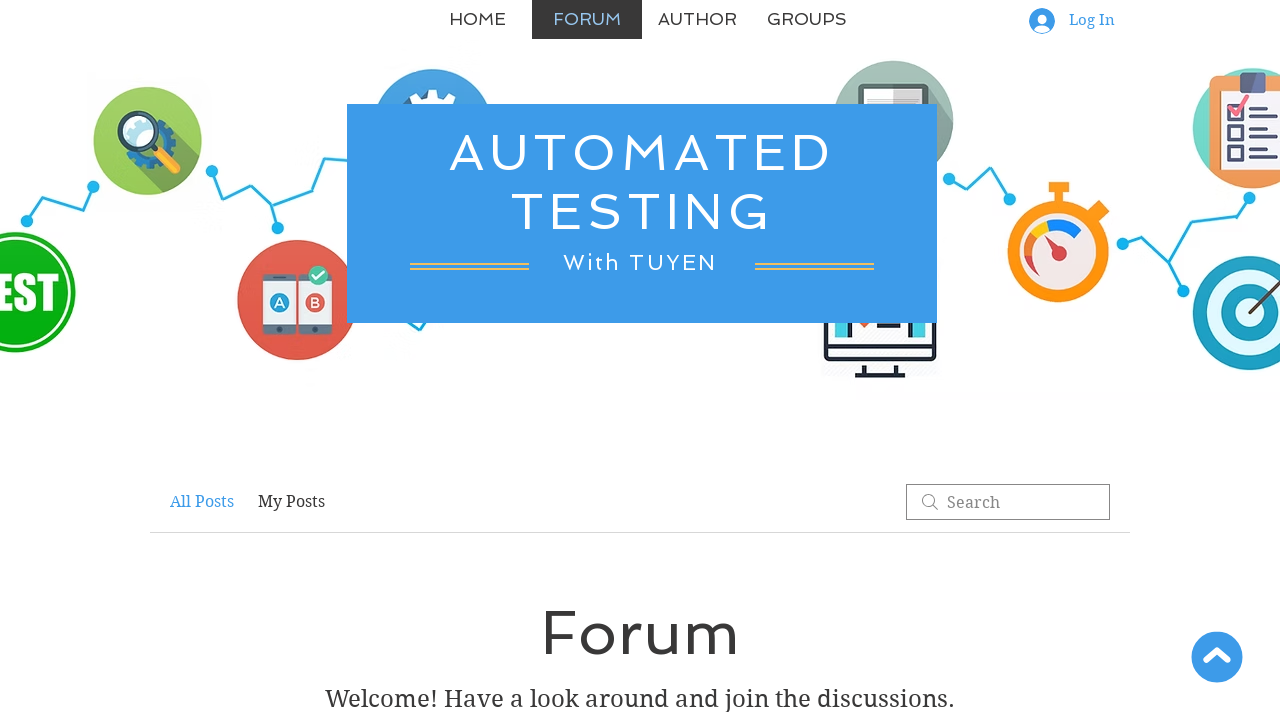